Tests unchecking a completed task by checking and then unchecking its checkbox

Starting URL: https://eviltester.github.io/simpletodolist/todolists.html

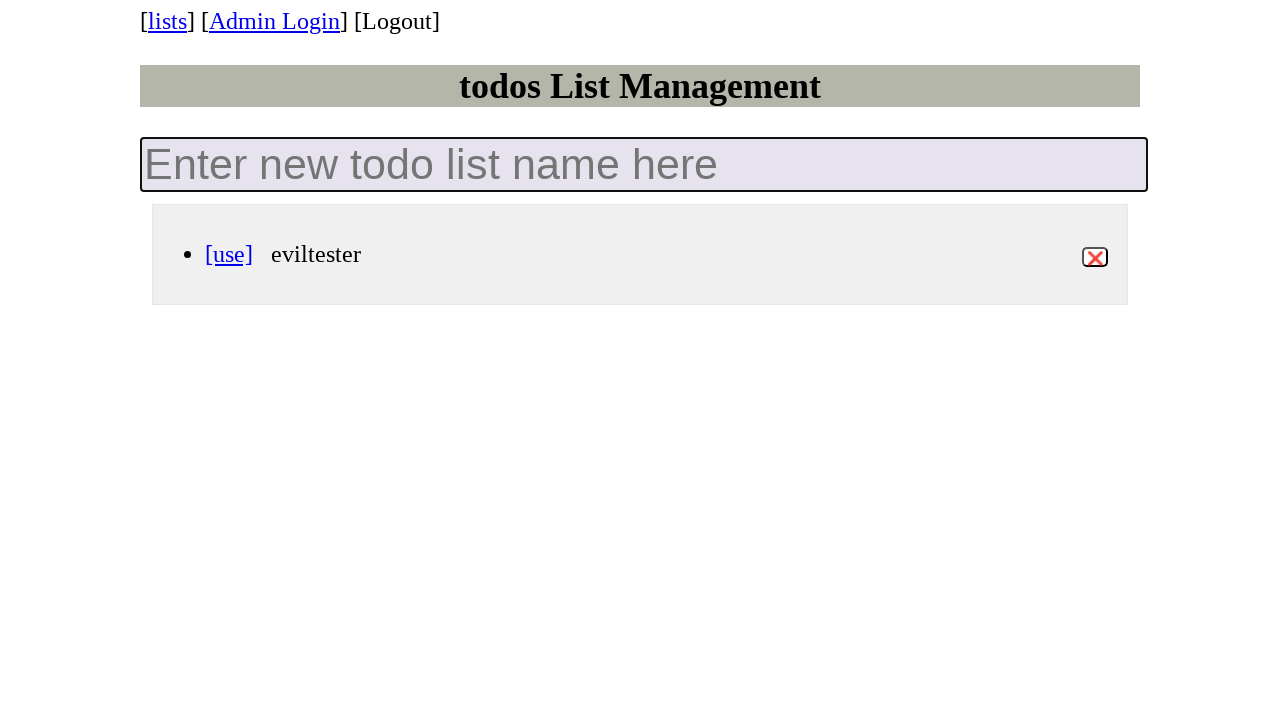

Navigated to todo list application
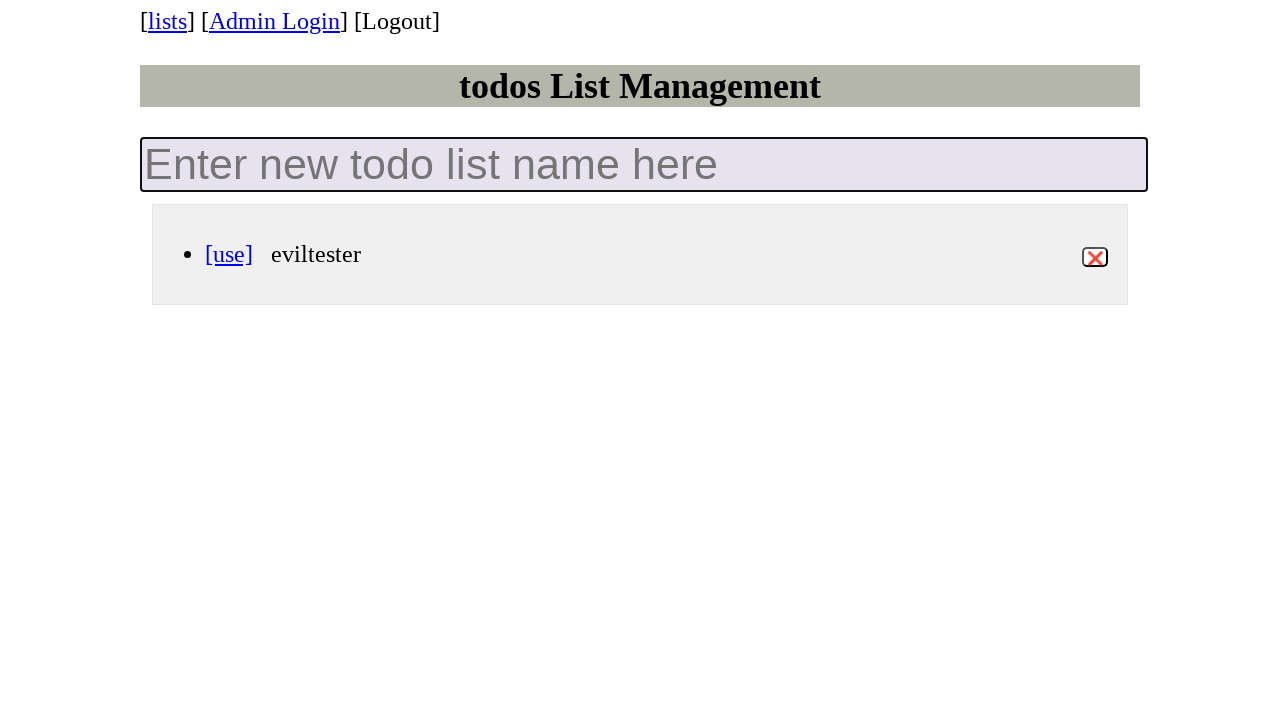

Filled todo list name field with 'Tests' on internal:attr=[placeholder="Enter new todo list name here"i]
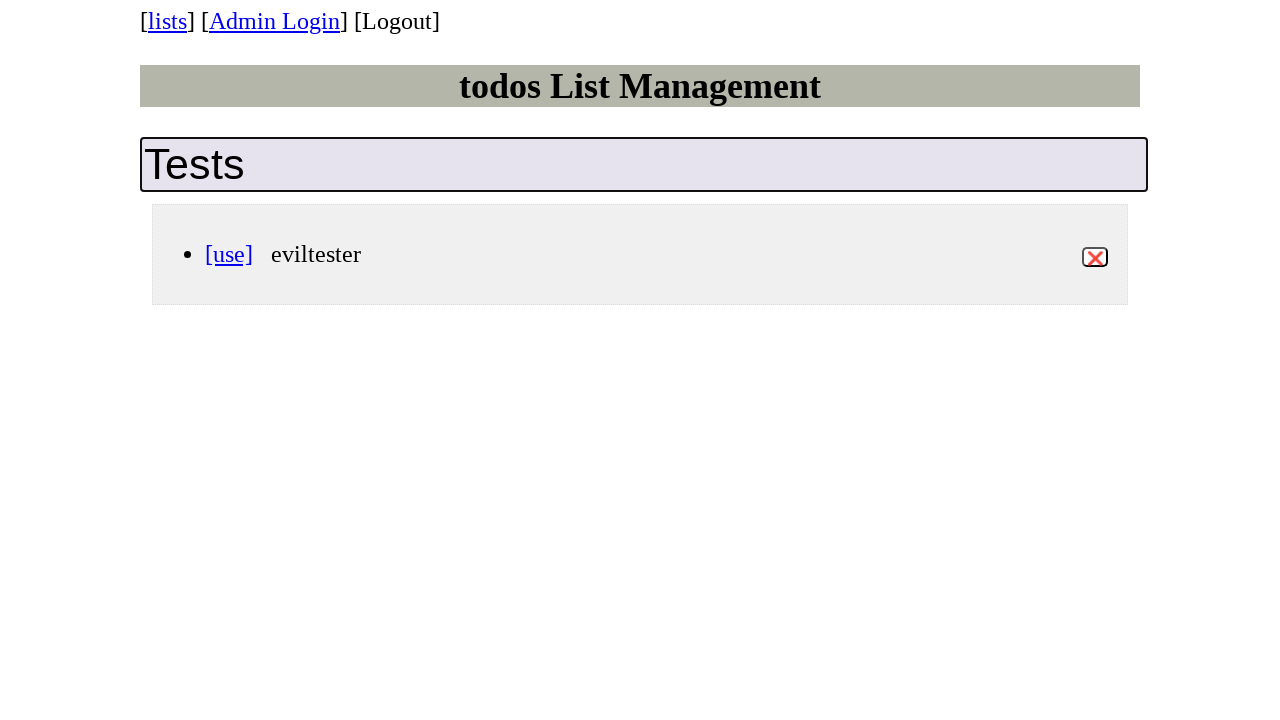

Pressed Enter to create new todo list
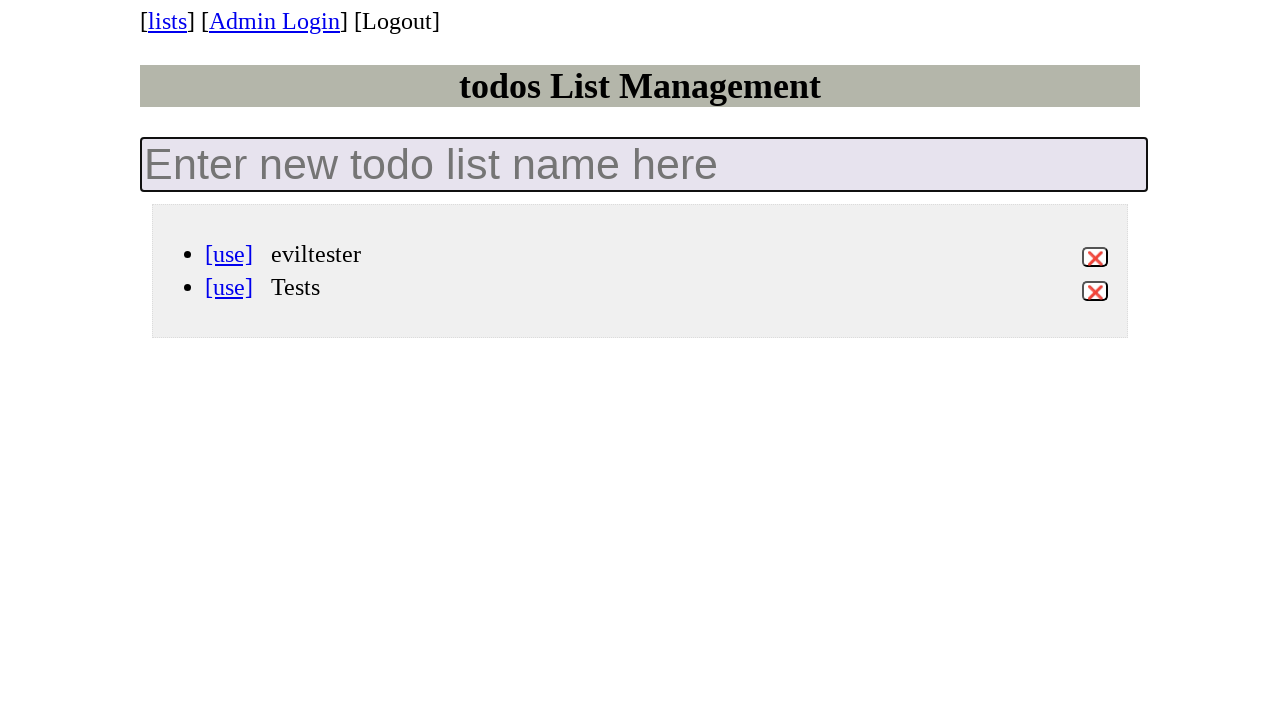

Clicked link to access the 'Tests' todo list at (229, 287) on div >> internal:has-text="[use] Tests"i >> internal:role=link
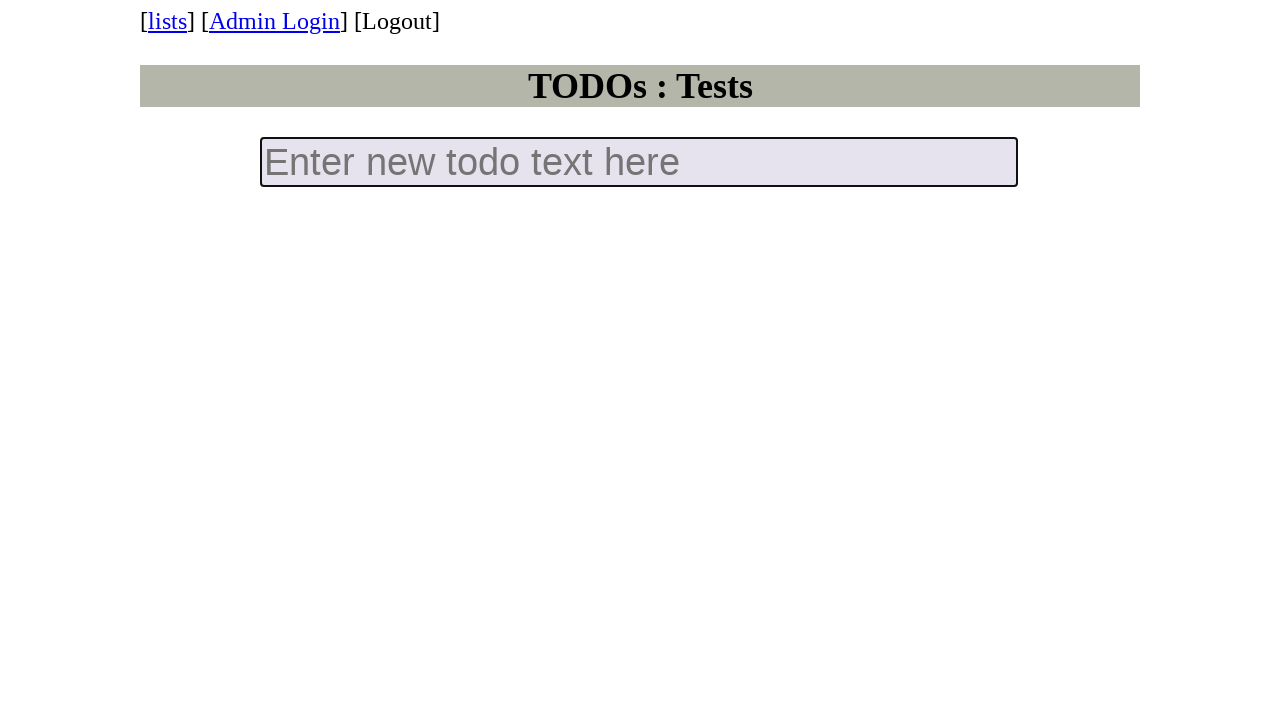

Filled first task input with 'can log in' on internal:attr=[placeholder="Enter new todo text here"i]
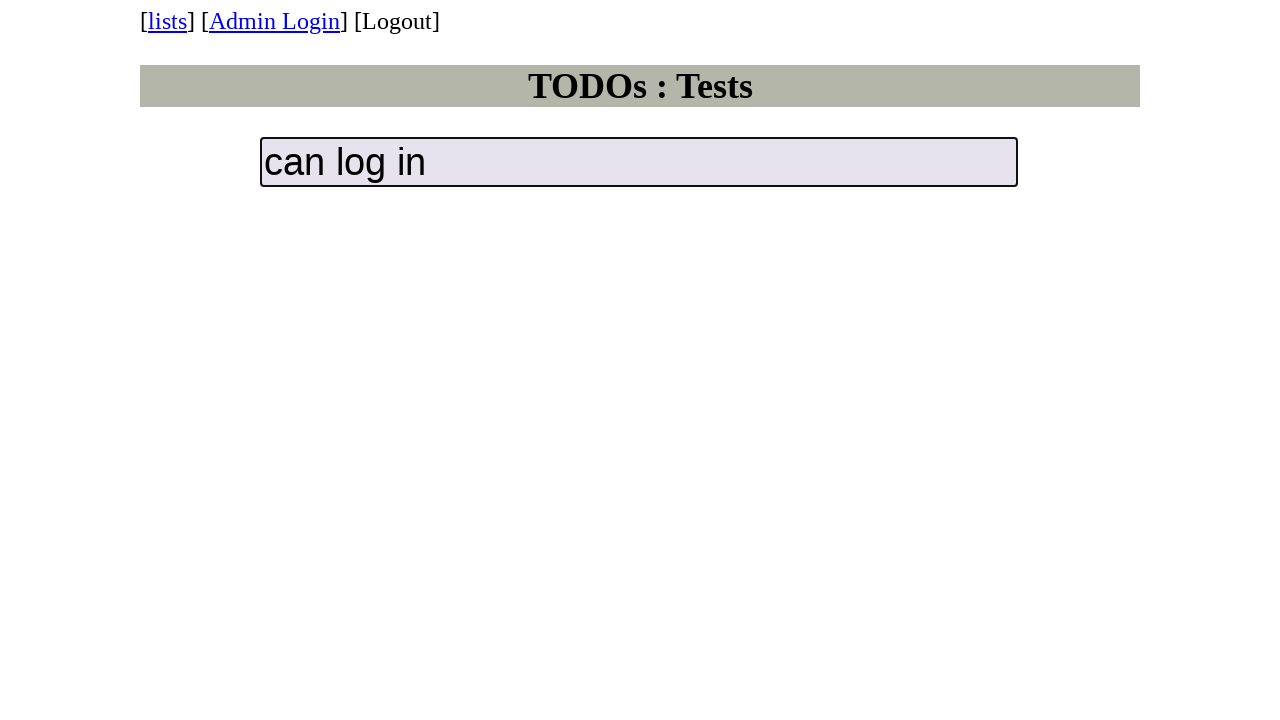

Pressed Enter to add first task
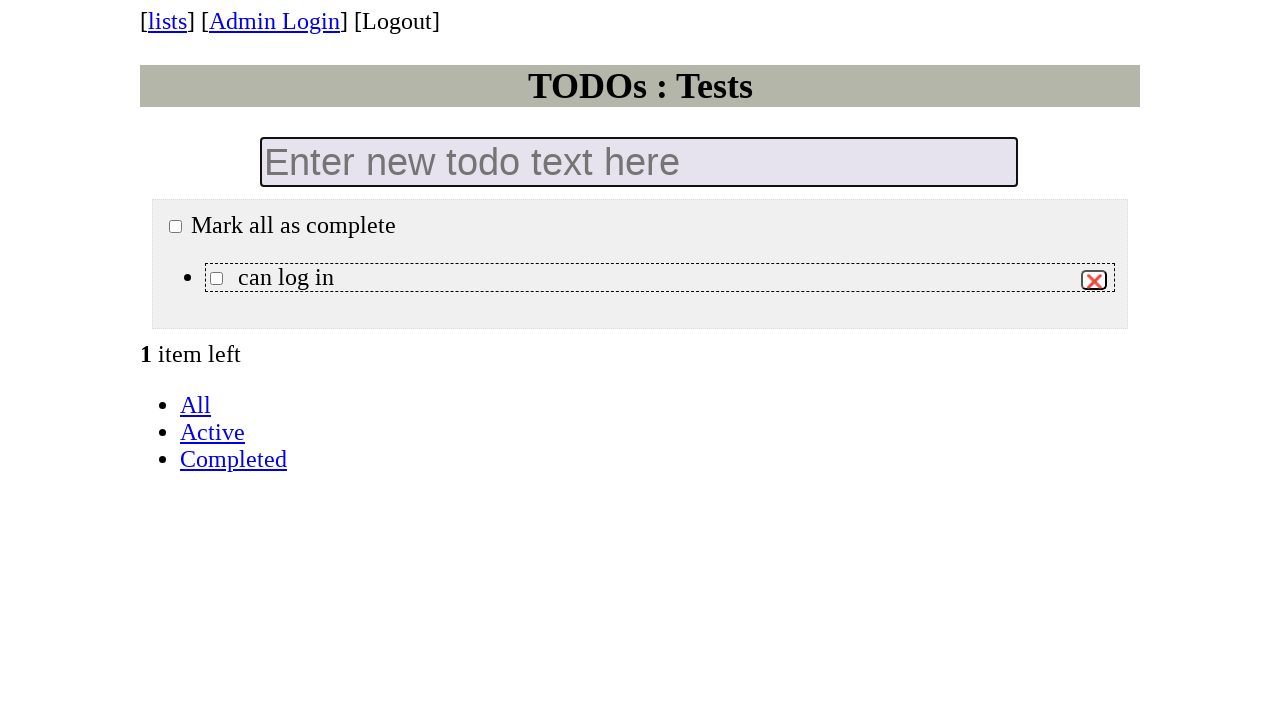

Filled second task input with 'can create list' on internal:attr=[placeholder="Enter new todo text here"i]
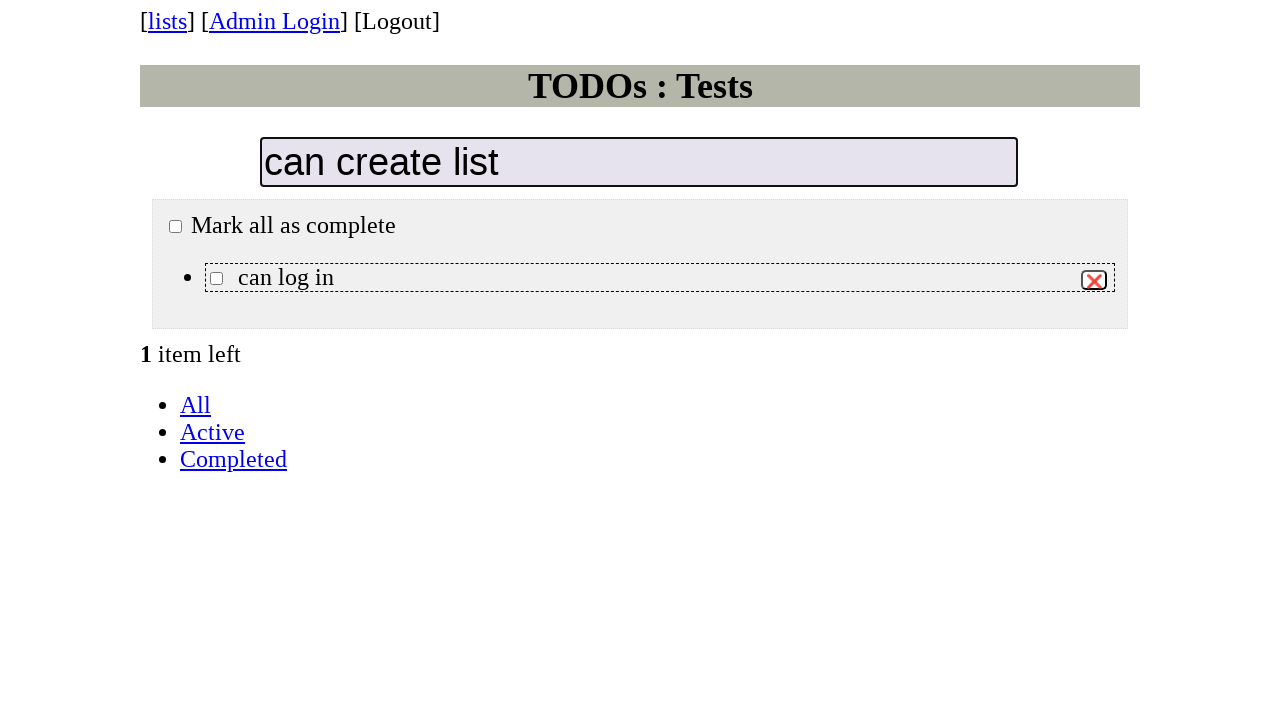

Pressed Enter to add second task
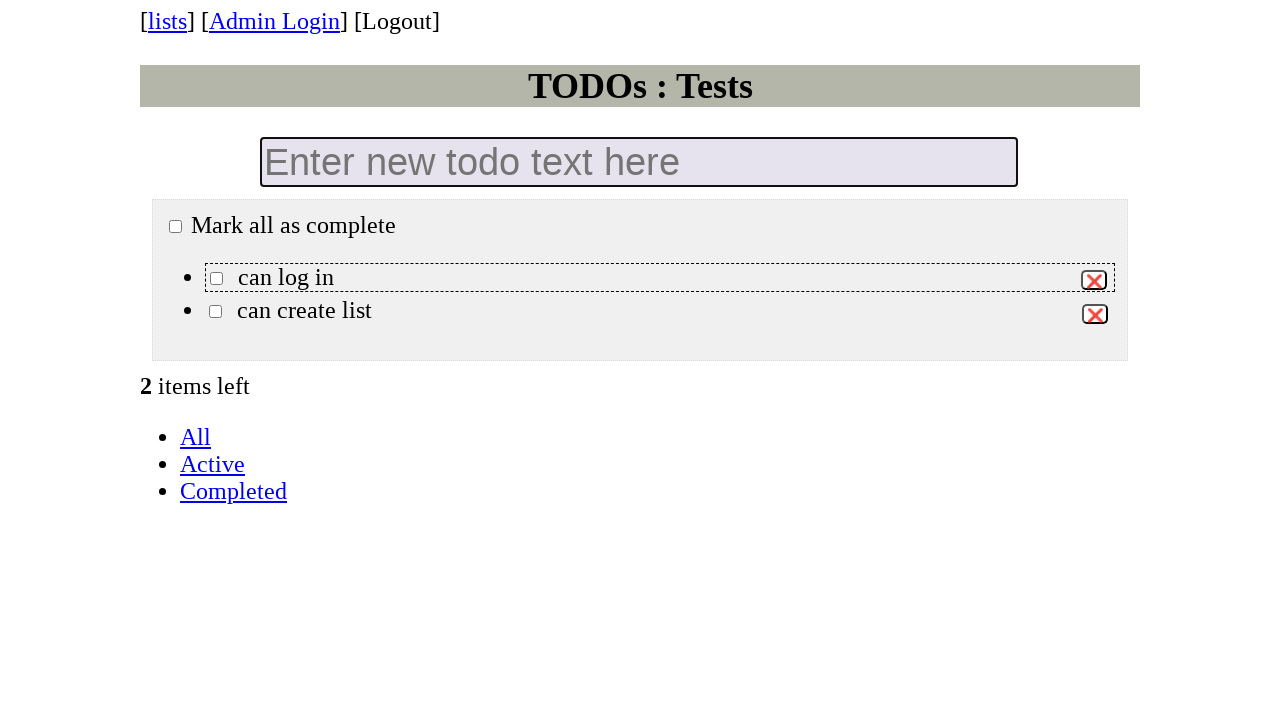

Filled third task input with 'can add tasks to list' on internal:attr=[placeholder="Enter new todo text here"i]
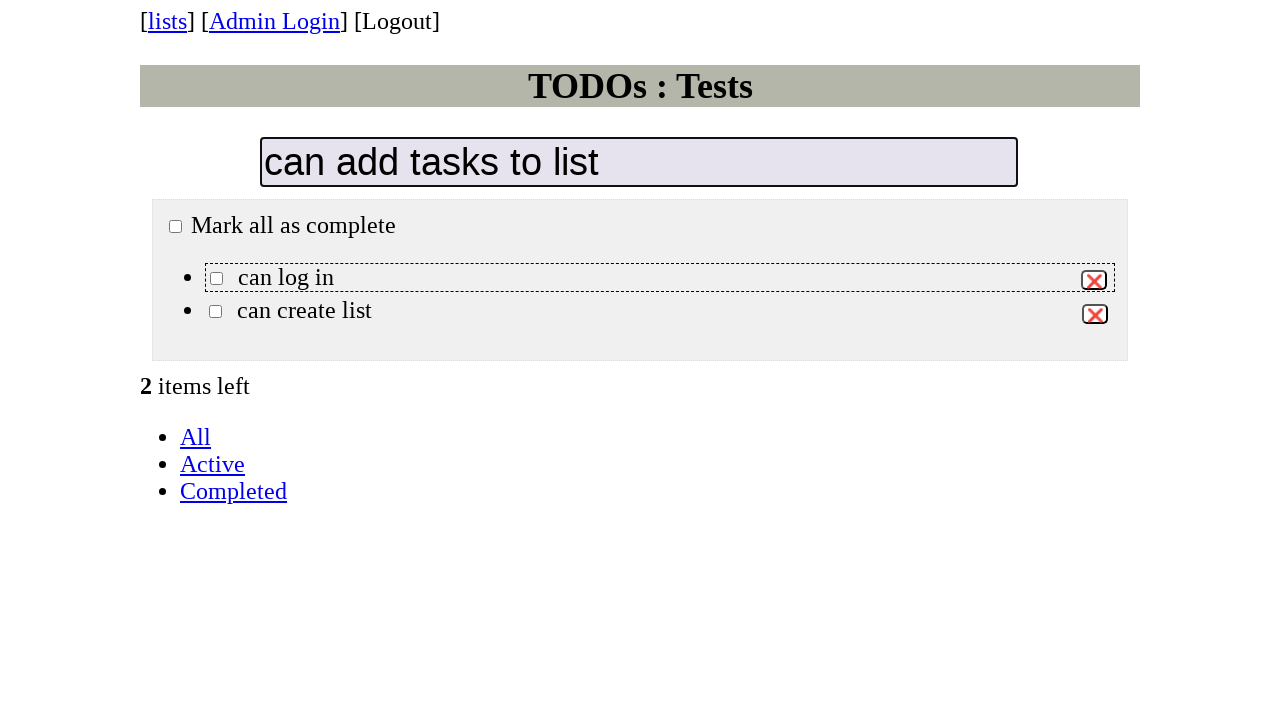

Pressed Enter to add third task
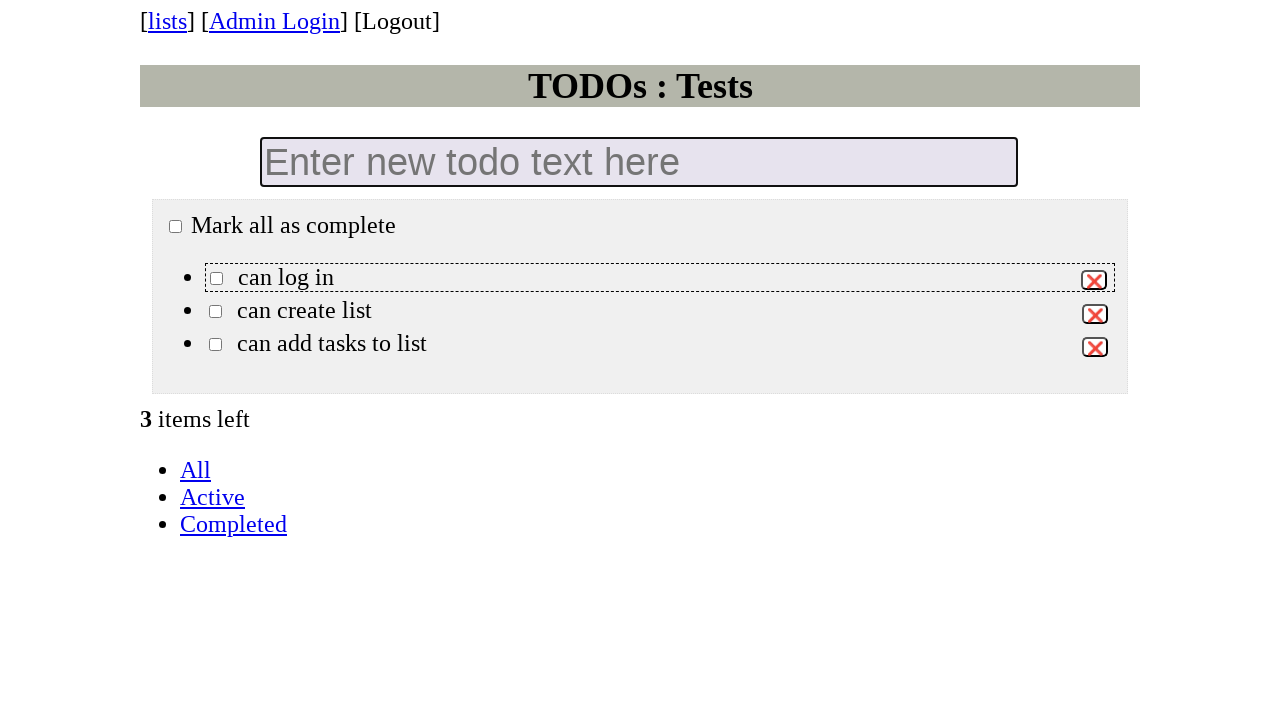

Checked the 'can log in' task checkbox to mark as completed at (216, 278) on div >> internal:has-text="can log in"i >> internal:role=checkbox
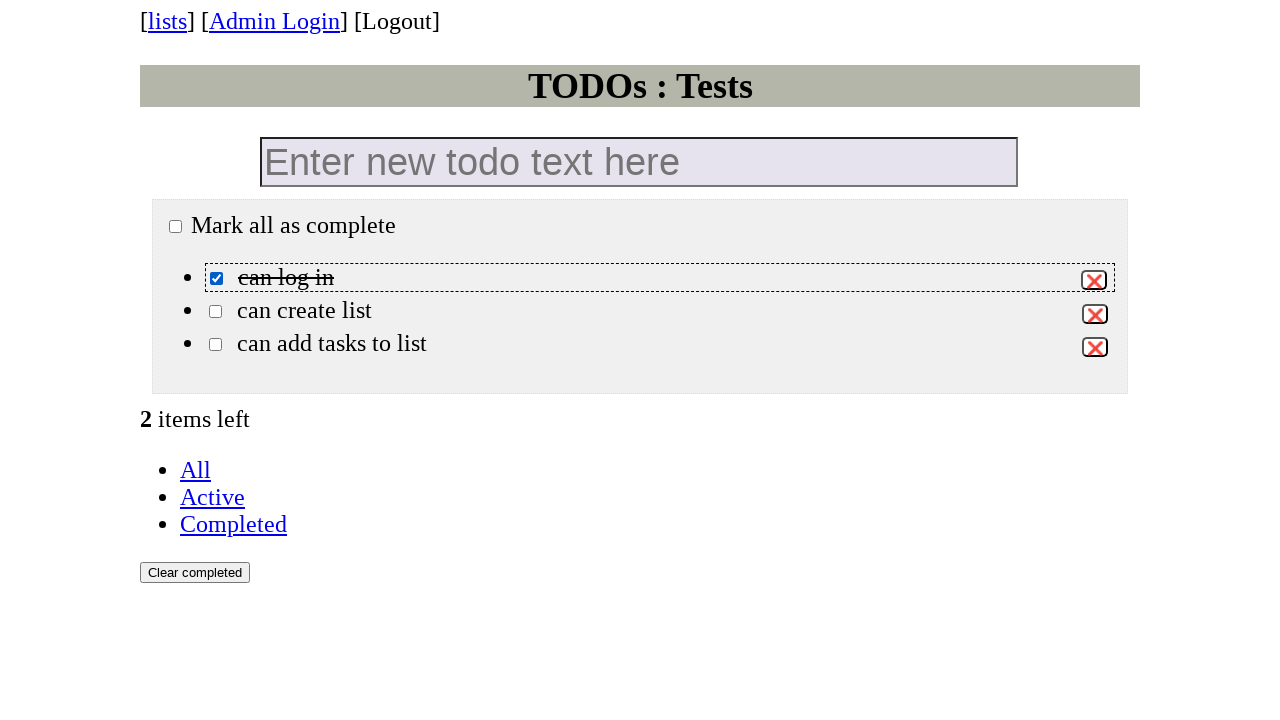

Unchecked the 'can log in' task checkbox to mark as incomplete at (216, 278) on div >> internal:has-text="can log in"i >> internal:role=checkbox
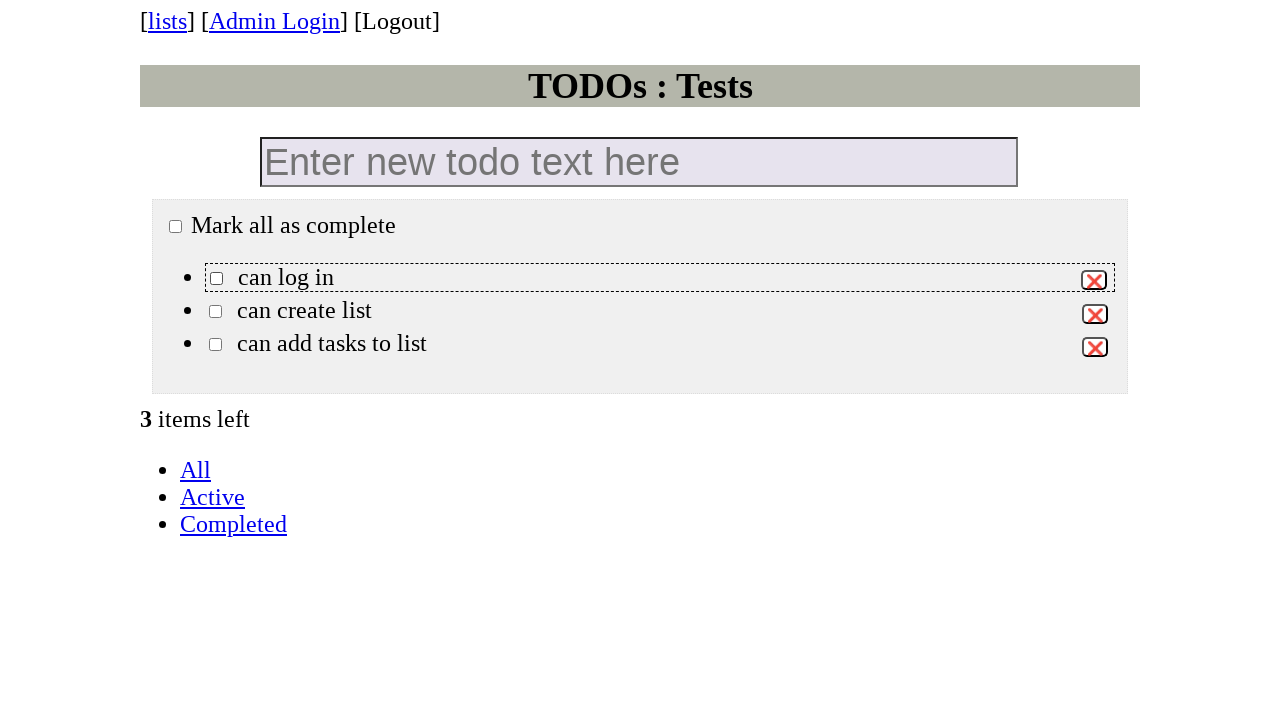

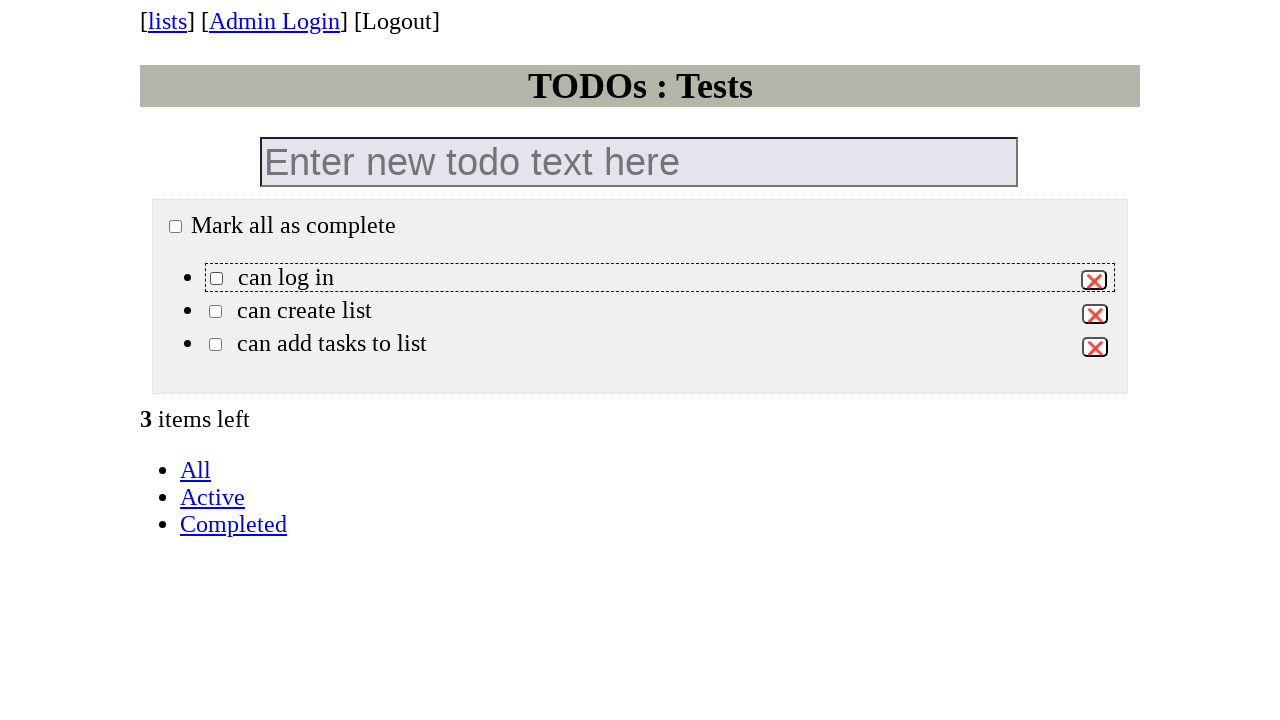